Tests navigation through online banking menu items, verifying that each link requires login by checking the page title

Starting URL: http://zero.webappsecurity.com/

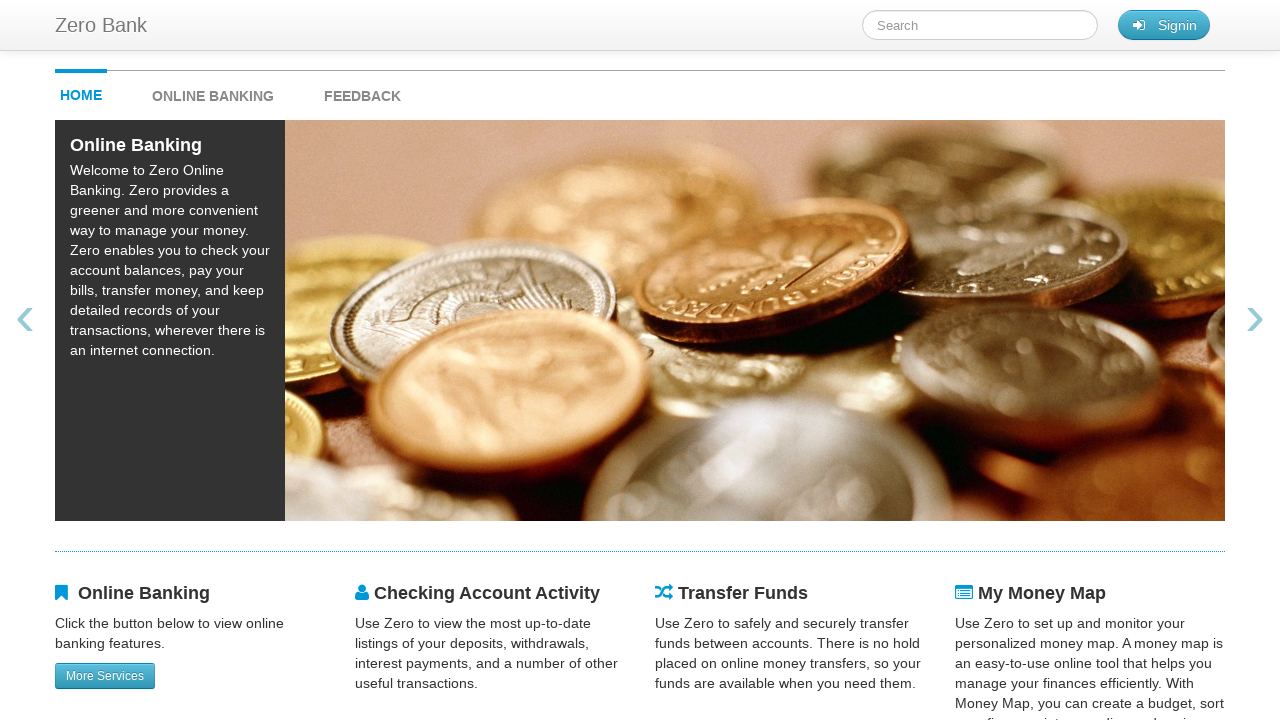

Clicked on Online Banking link at (213, 96) on xpath=//strong[text()='Online Banking']
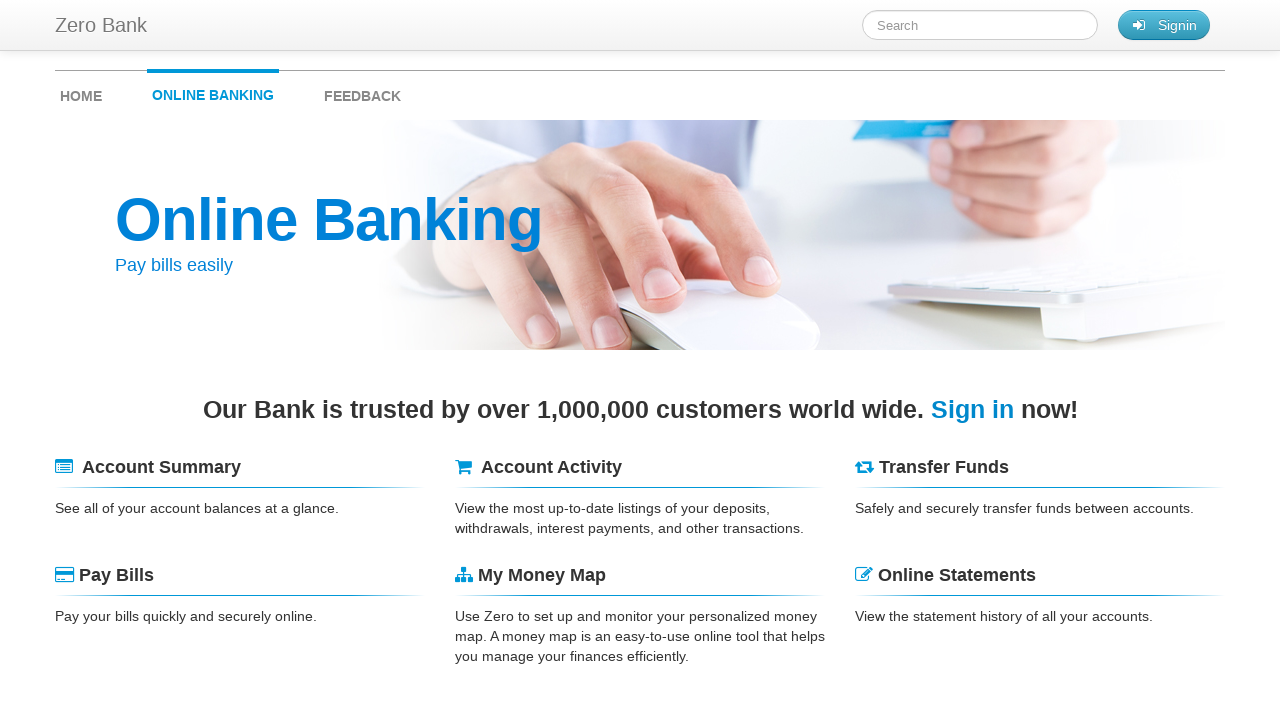

Clicked on menu item 'Account Summary' at (162, 467) on //span[text()='Account Summary']
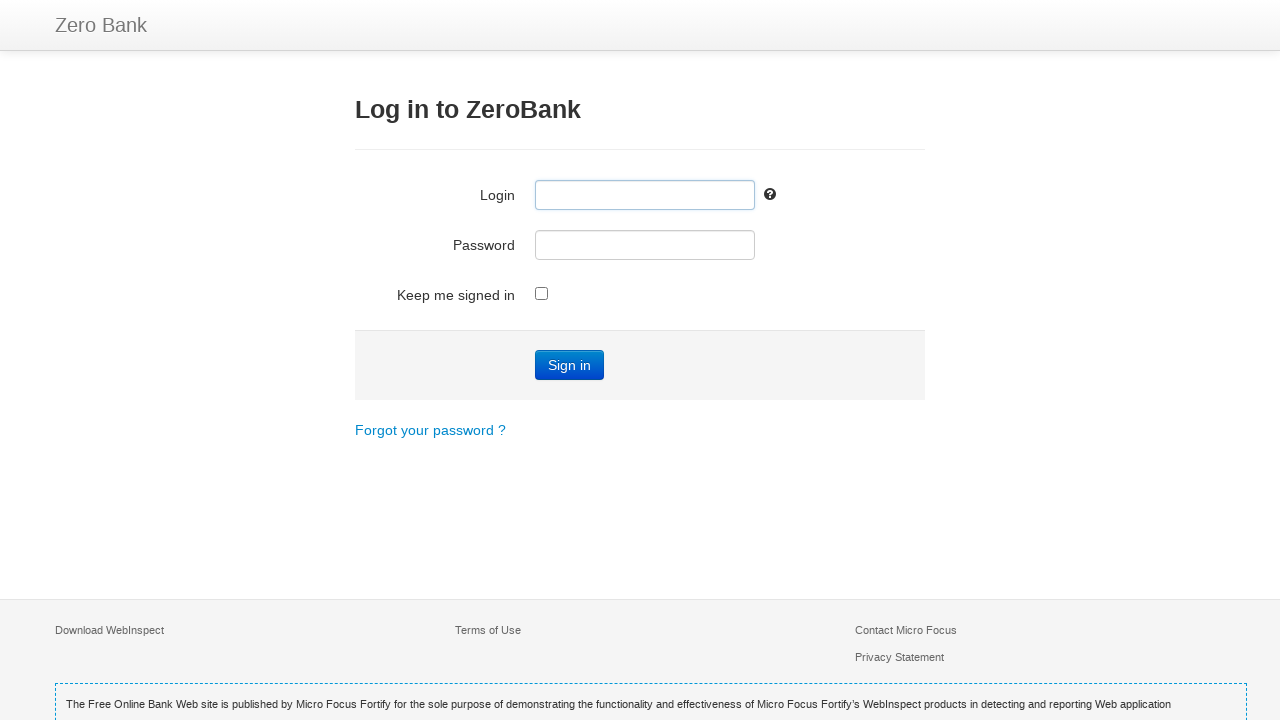

Page loaded after clicking 'Account Summary'
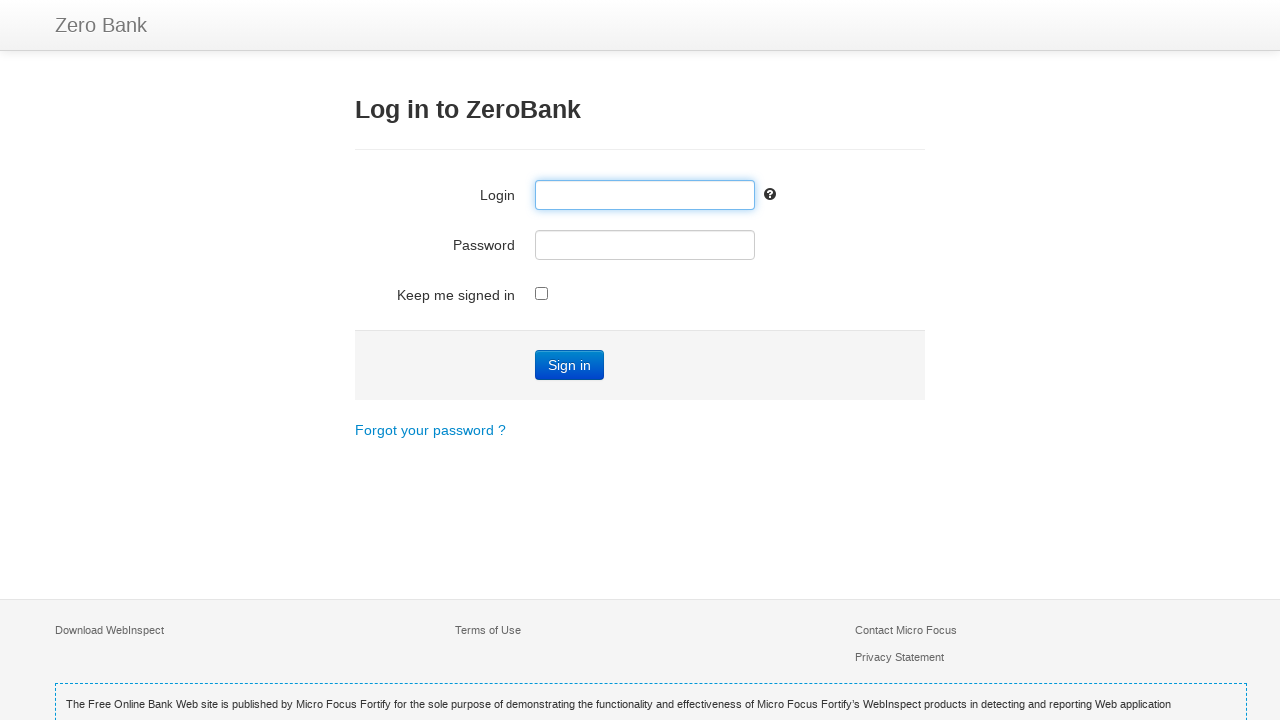

Verified login page title for 'Account Summary' - requires authentication
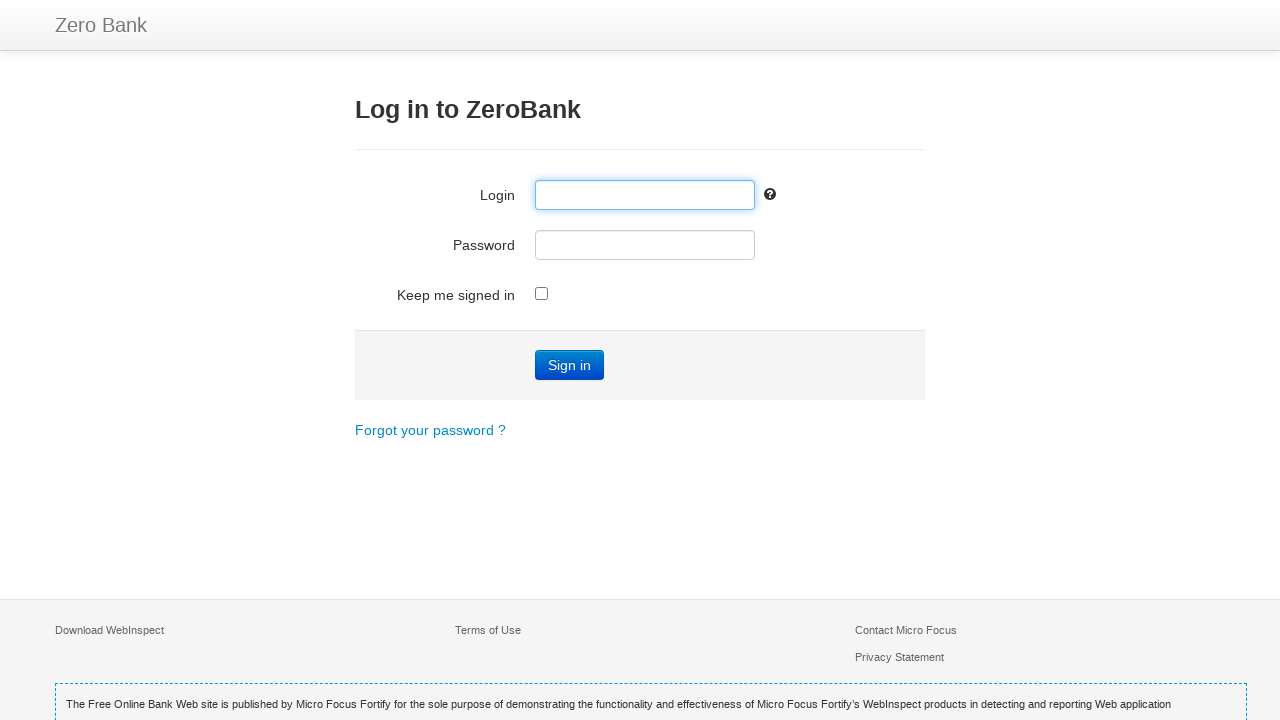

Navigated back to Online Banking menu
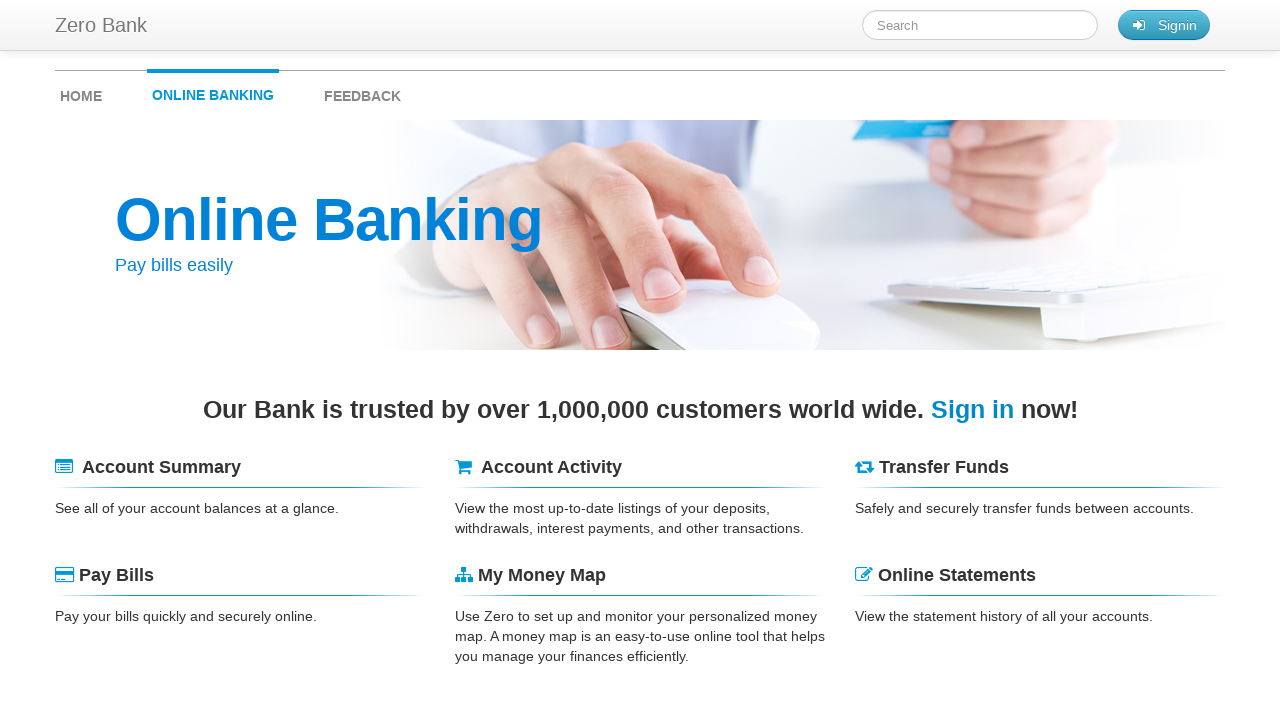

Online Banking menu page loaded
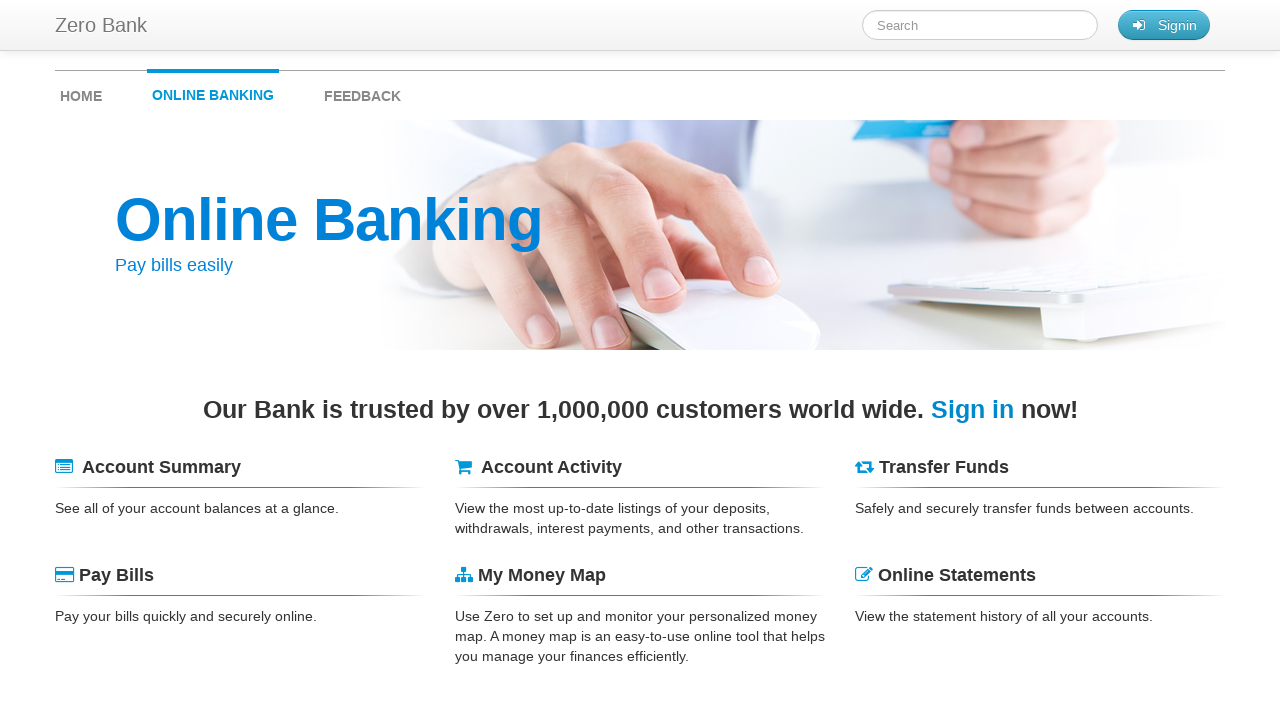

Clicked on menu item 'Account Activity' at (552, 467) on //span[text()='Account Activity']
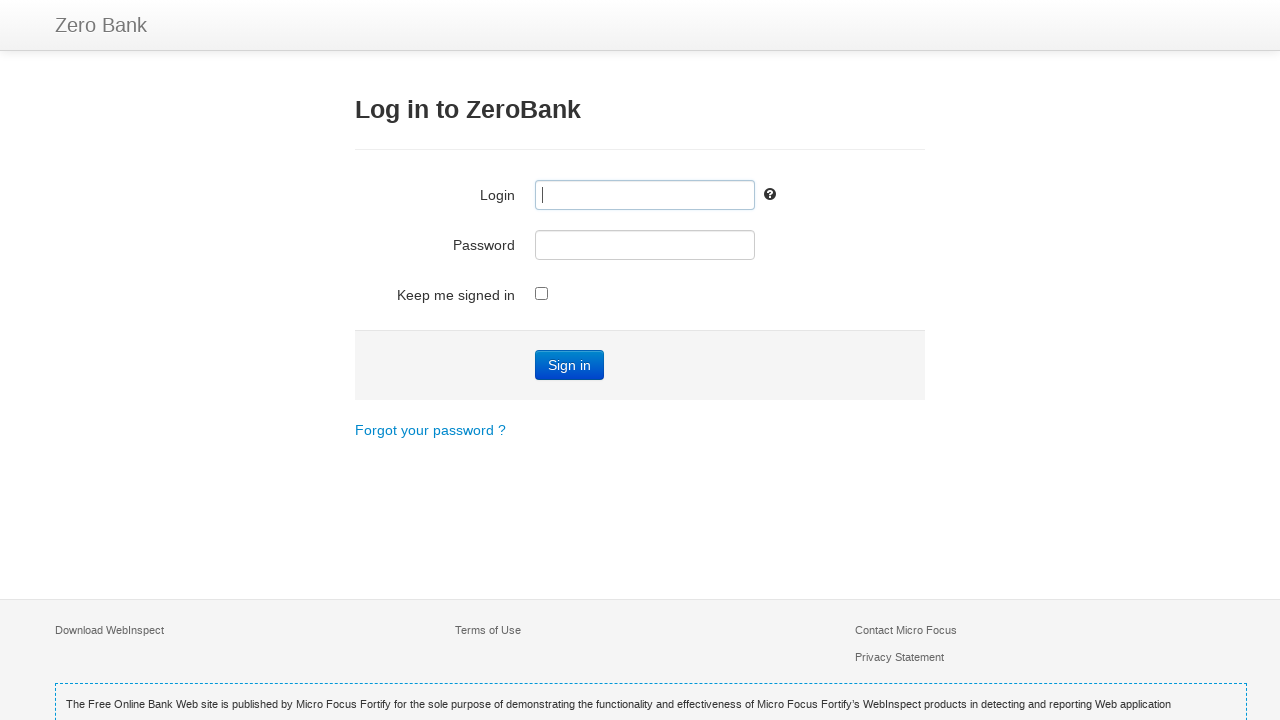

Page loaded after clicking 'Account Activity'
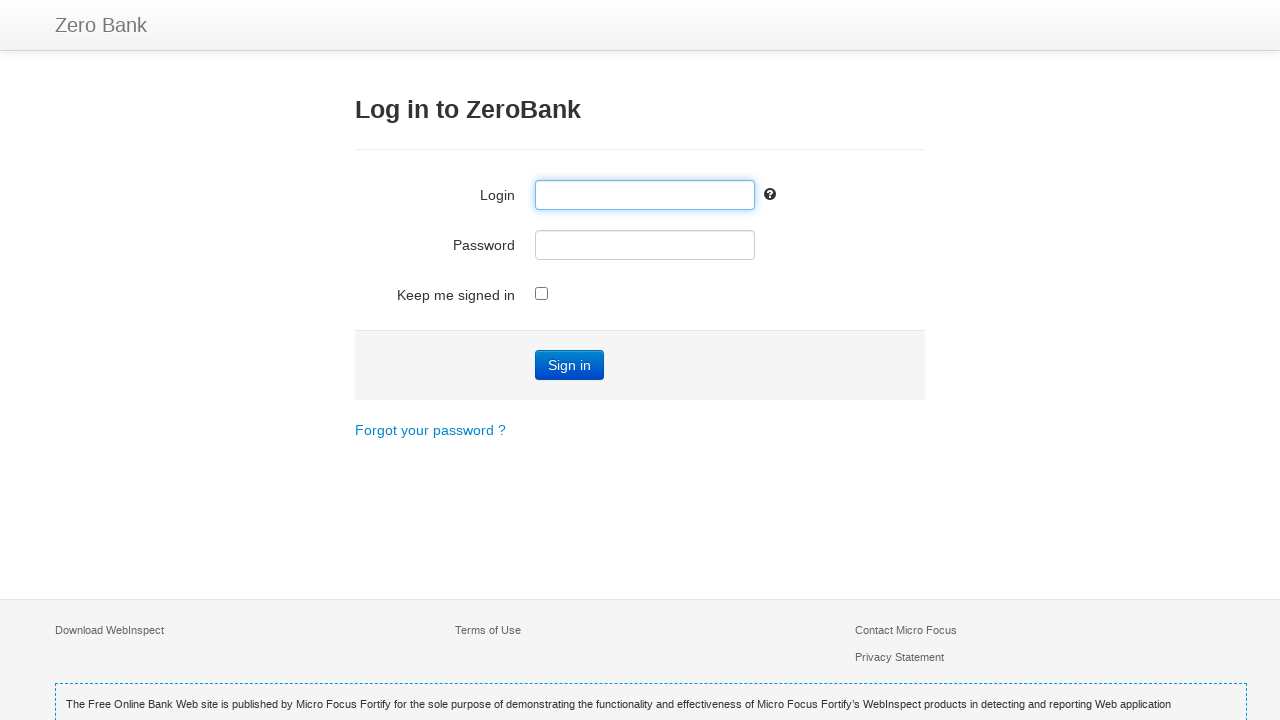

Verified login page title for 'Account Activity' - requires authentication
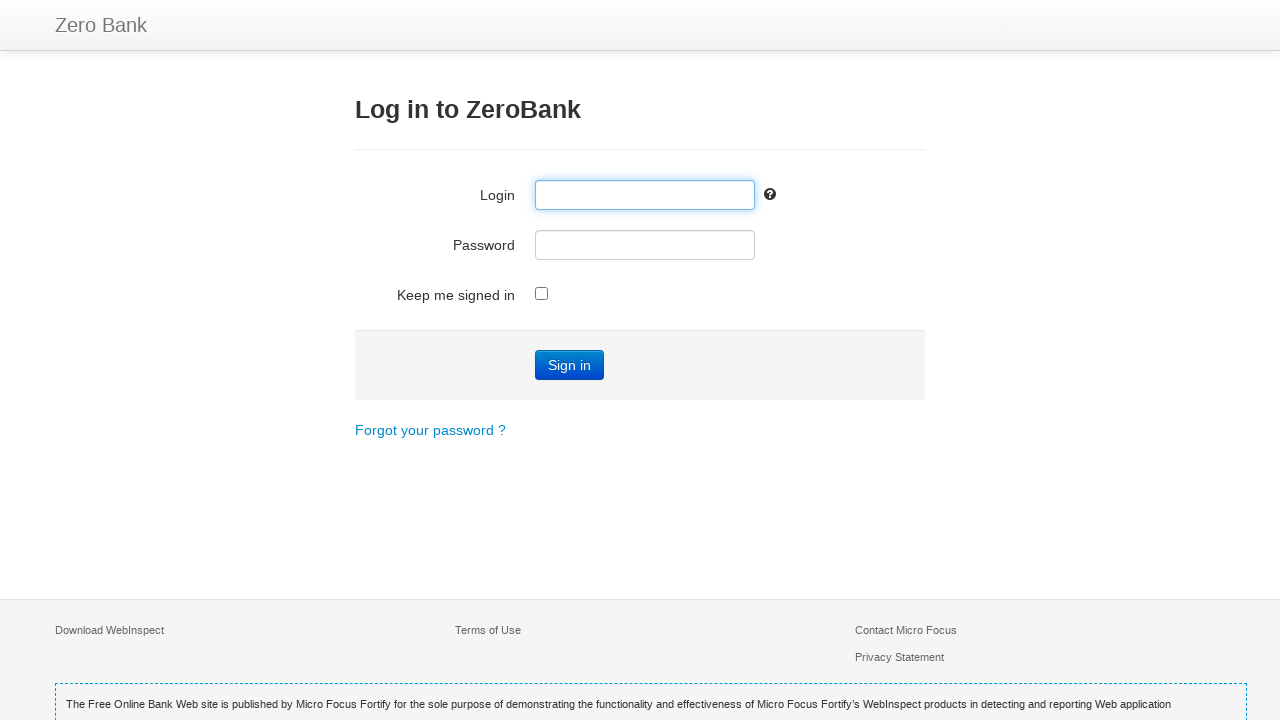

Navigated back to Online Banking menu
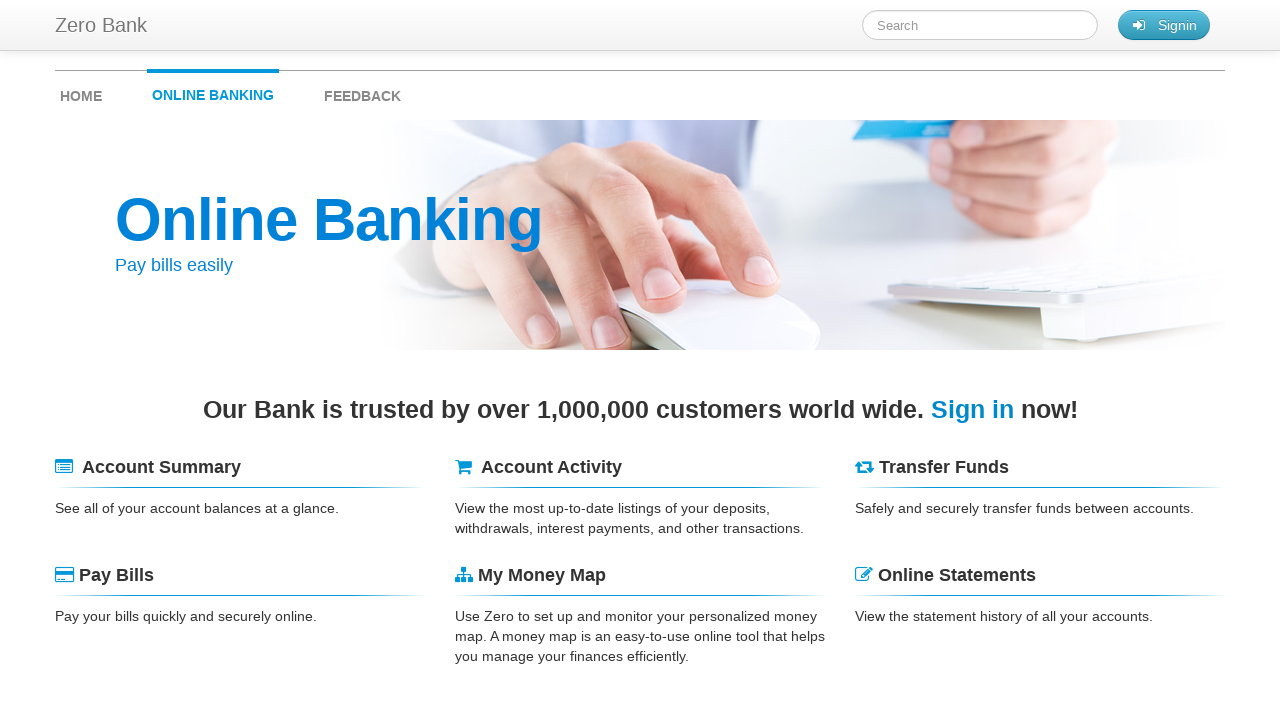

Online Banking menu page loaded
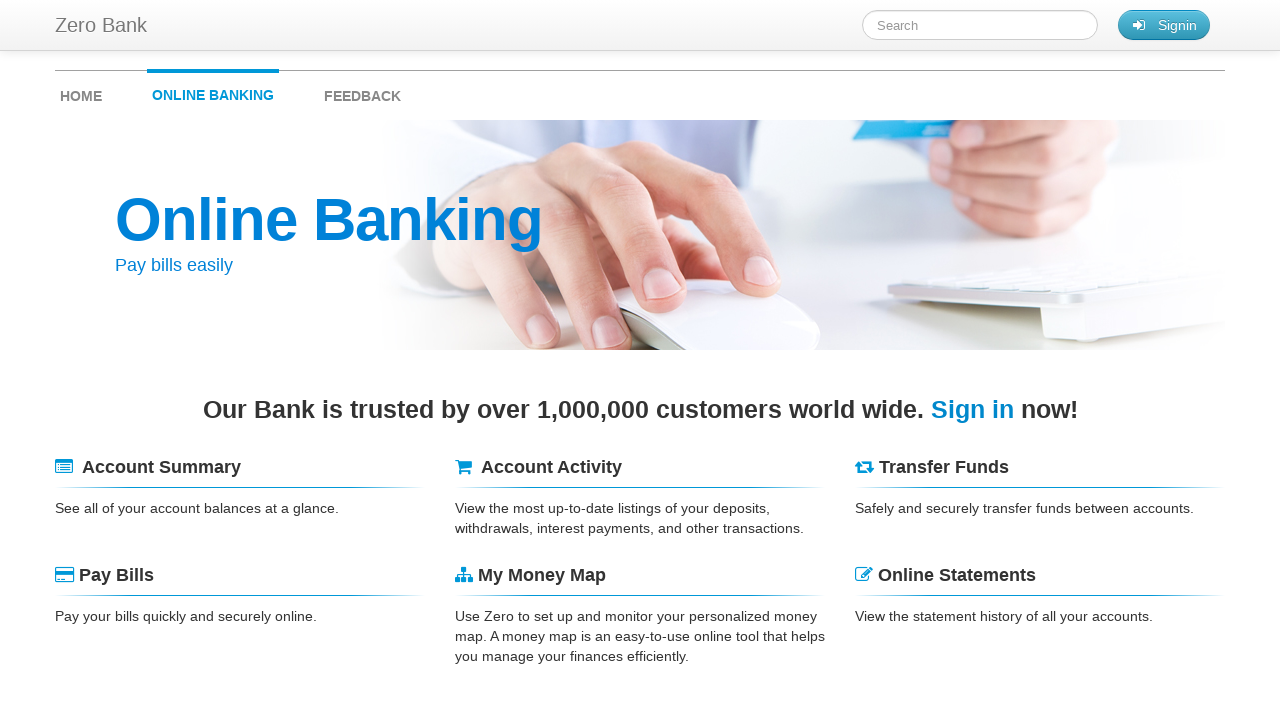

Clicked on menu item 'Transfer Funds' at (944, 467) on //span[text()='Transfer Funds']
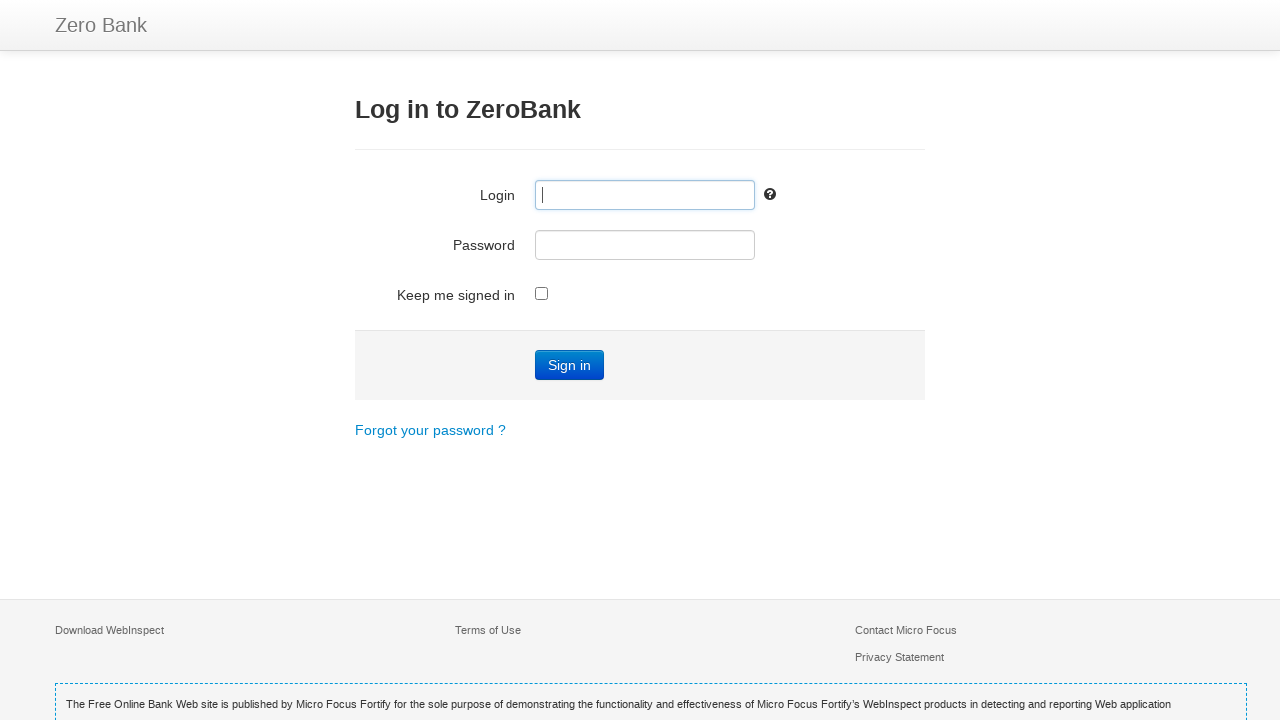

Page loaded after clicking 'Transfer Funds'
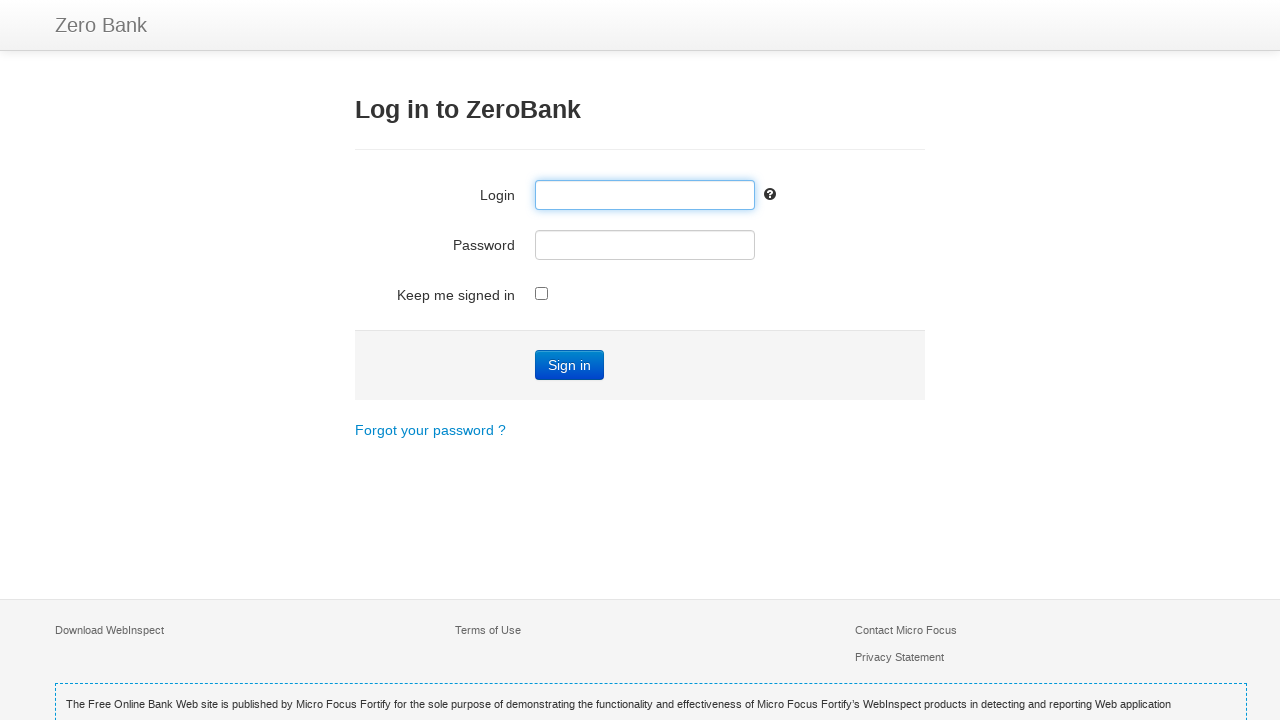

Verified login page title for 'Transfer Funds' - requires authentication
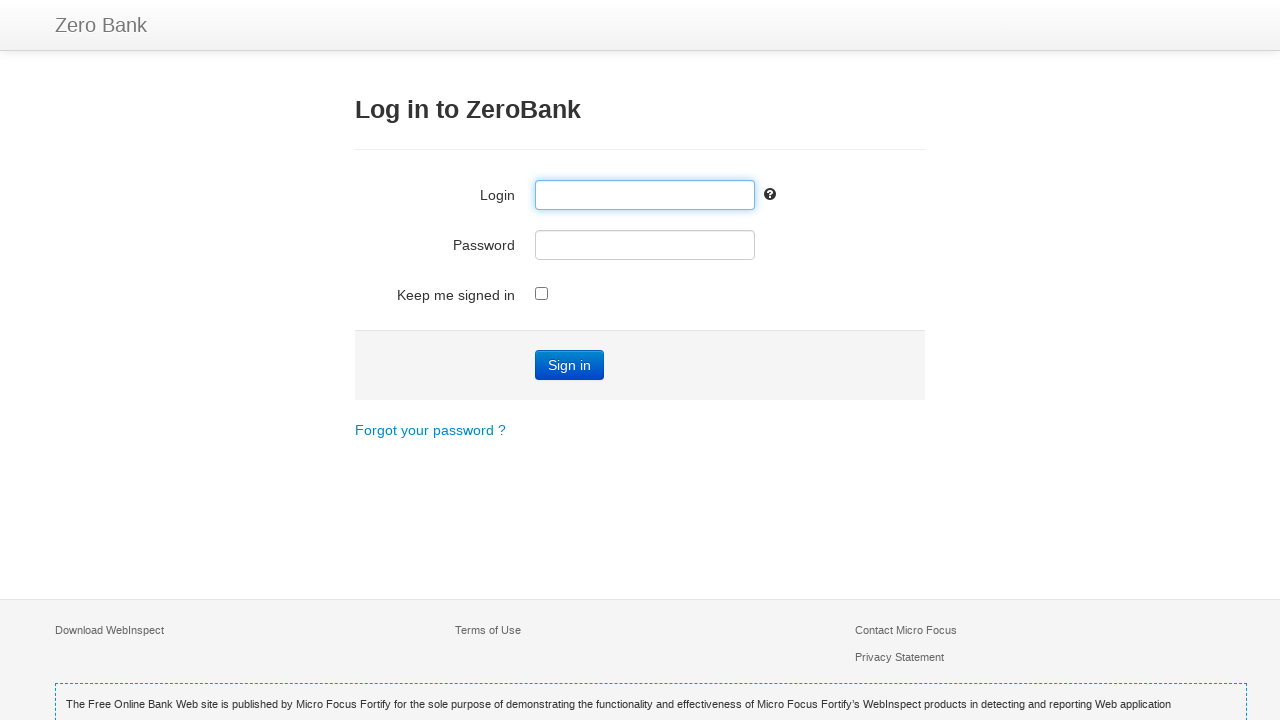

Navigated back to Online Banking menu
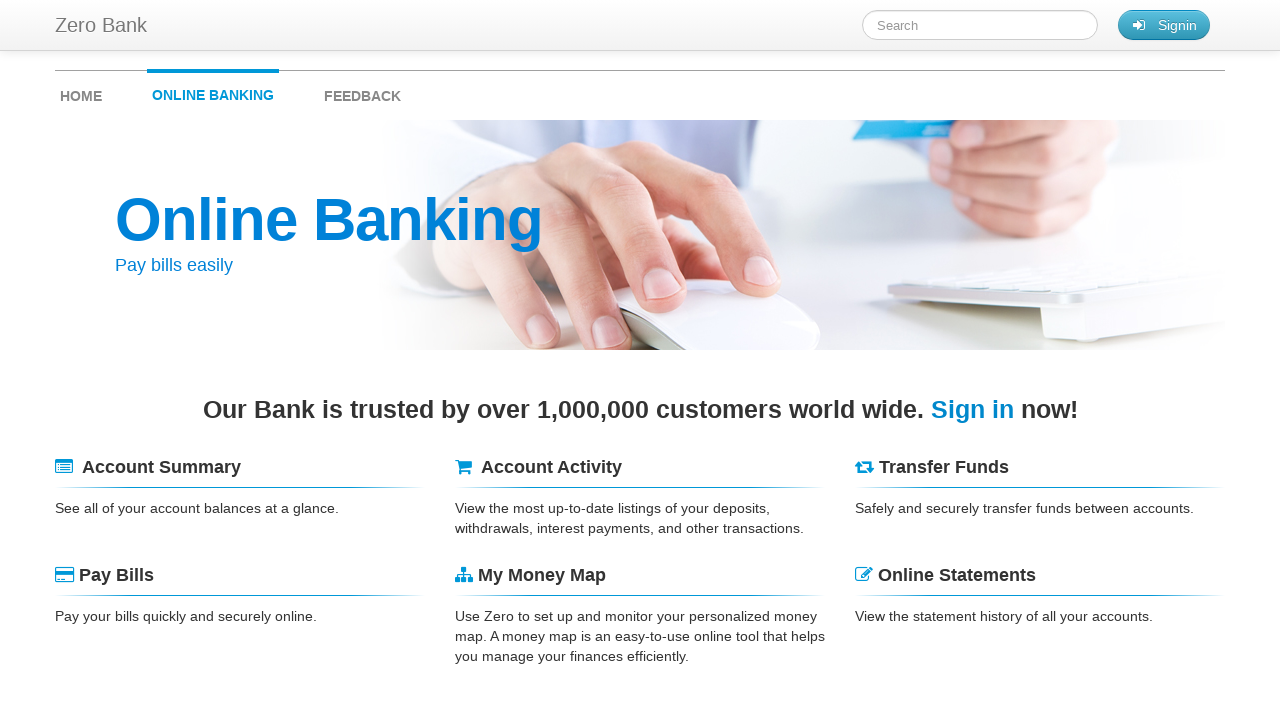

Online Banking menu page loaded
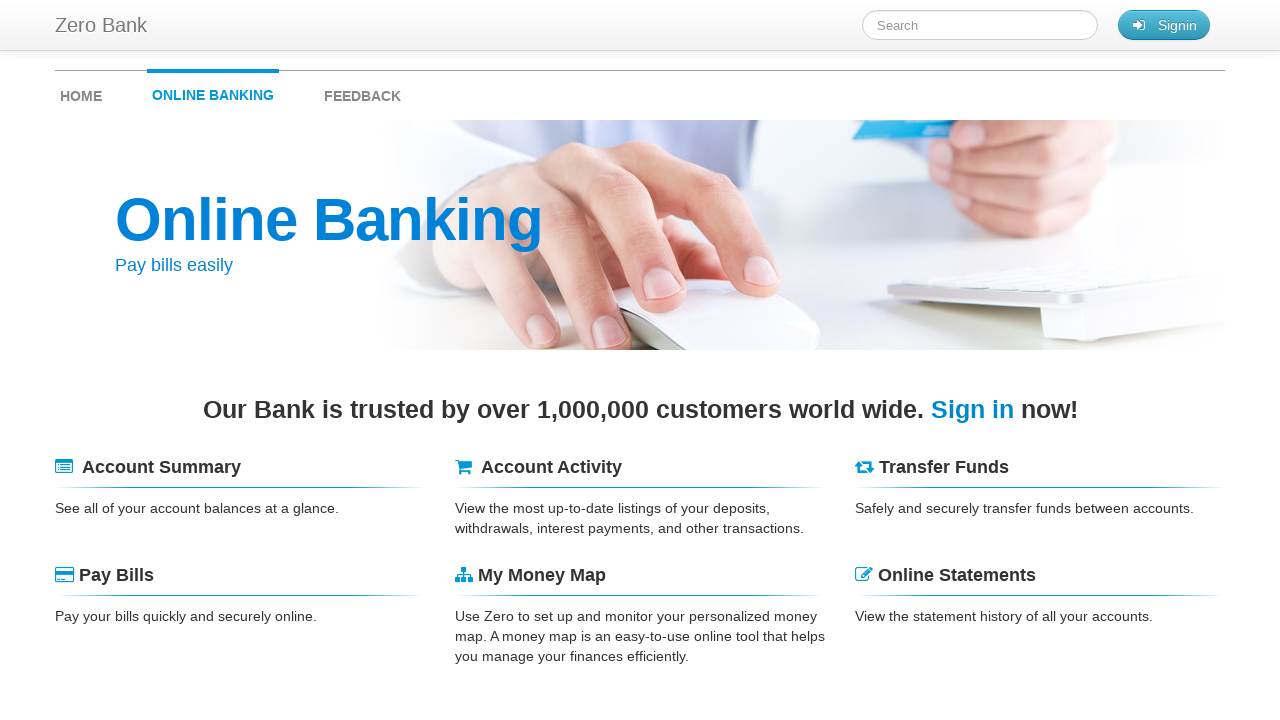

Clicked on menu item 'Pay Bills' at (116, 575) on //span[text()='Pay Bills']
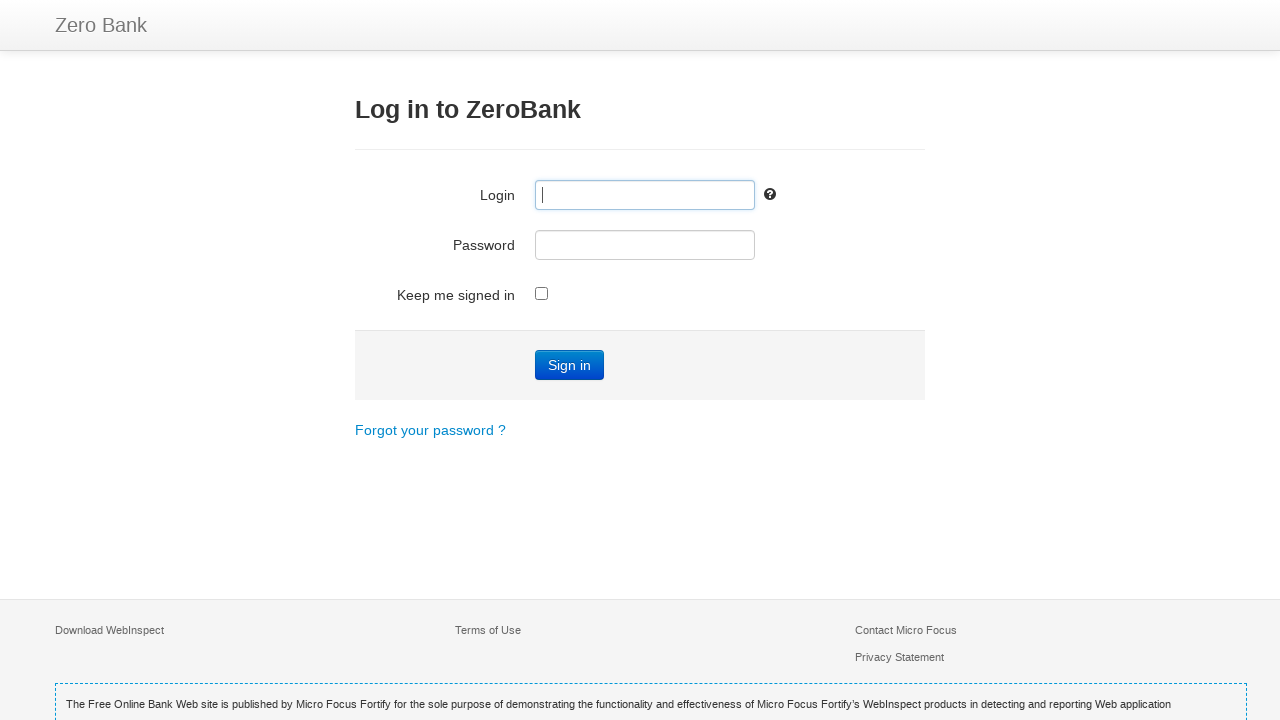

Page loaded after clicking 'Pay Bills'
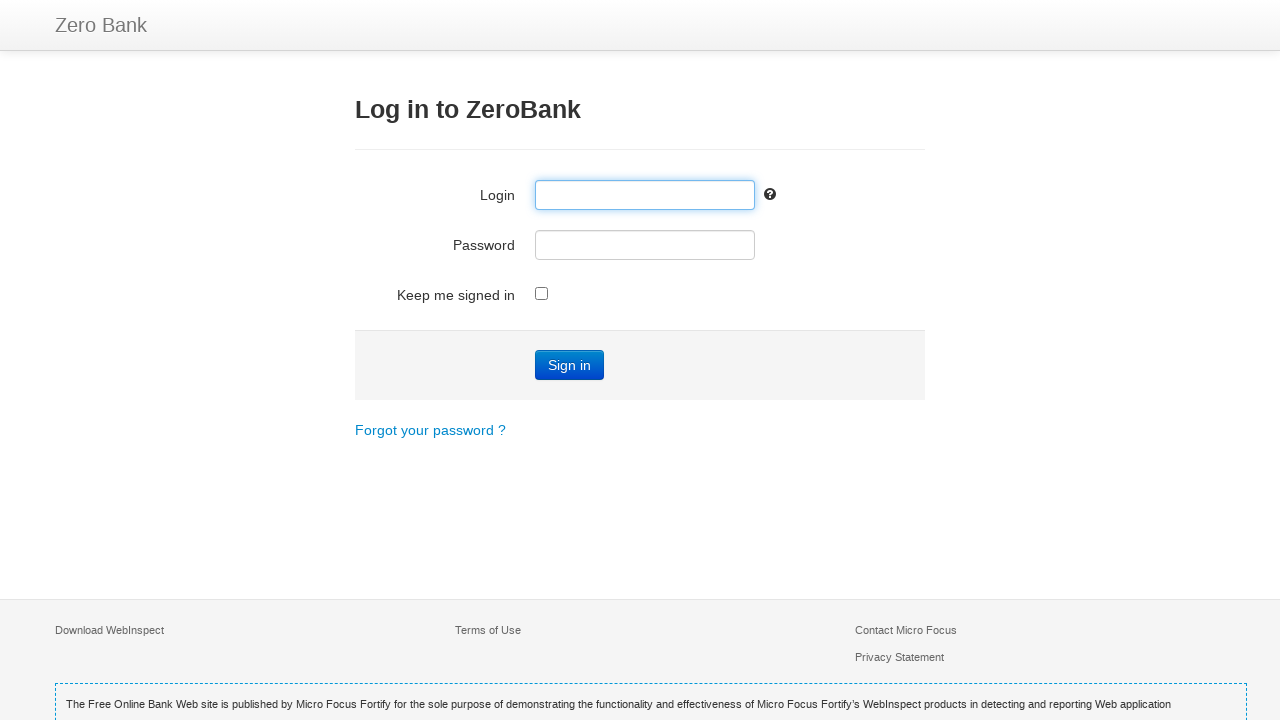

Verified login page title for 'Pay Bills' - requires authentication
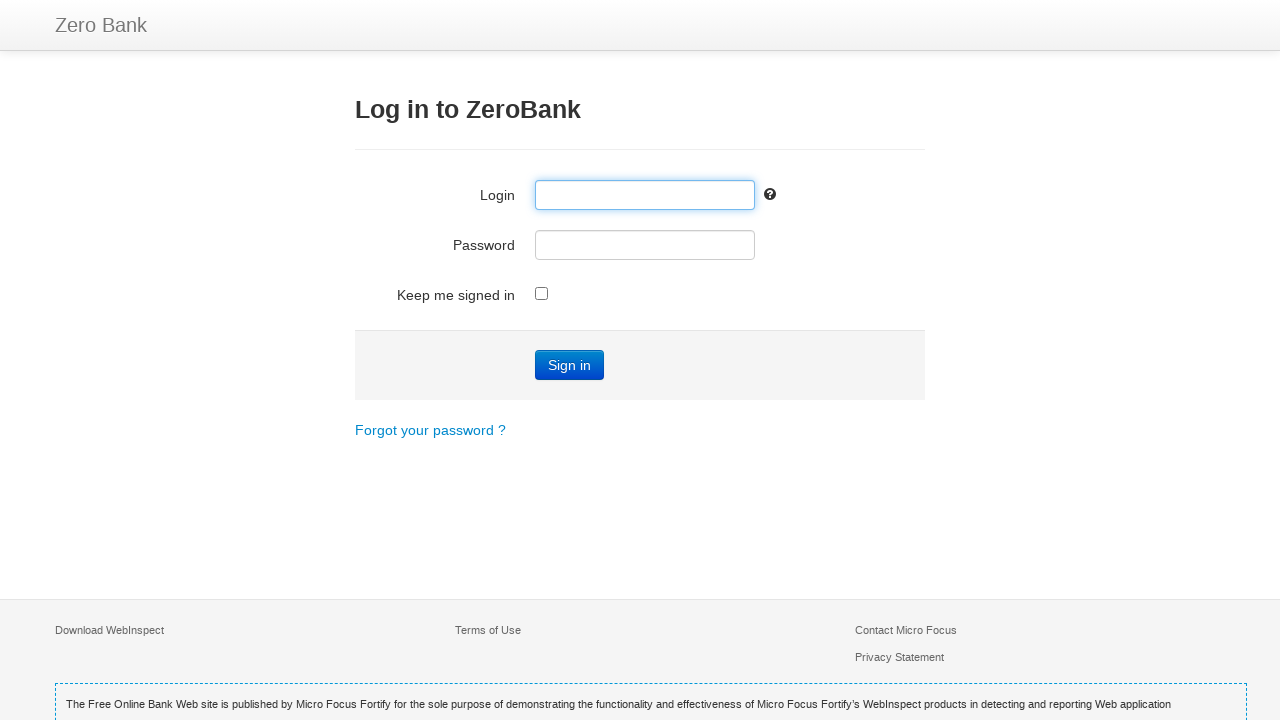

Navigated back to Online Banking menu
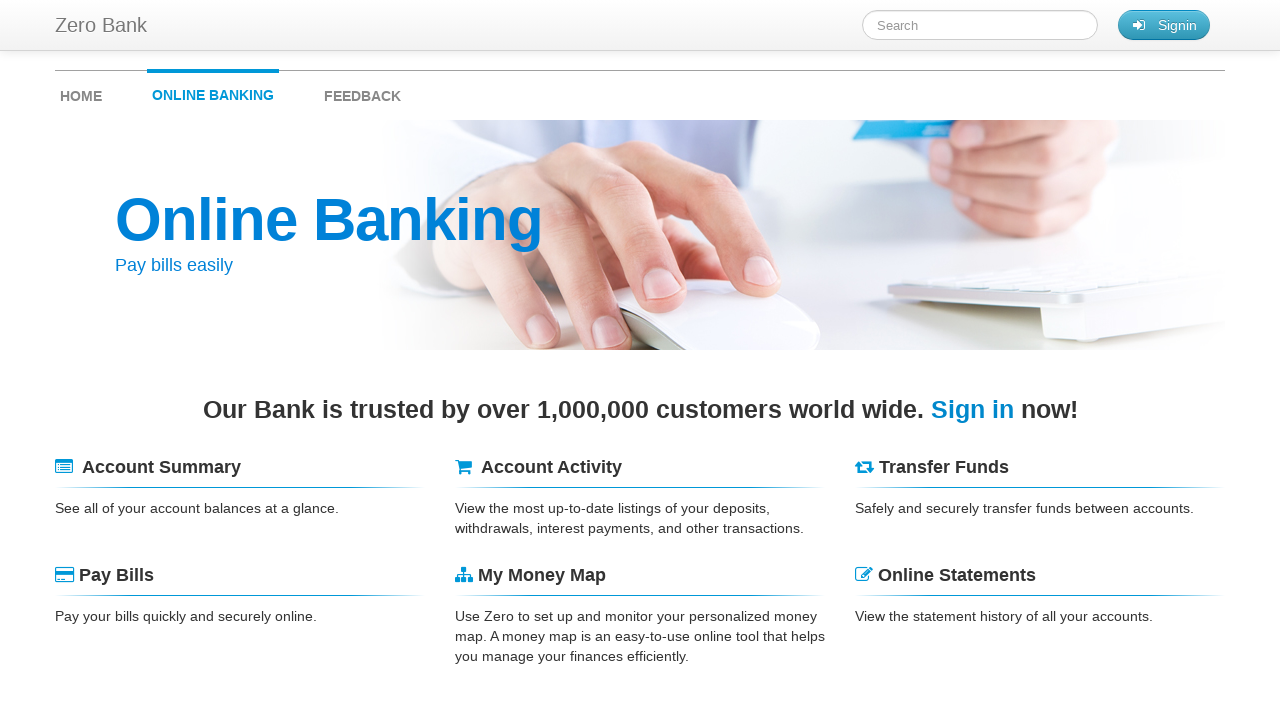

Online Banking menu page loaded
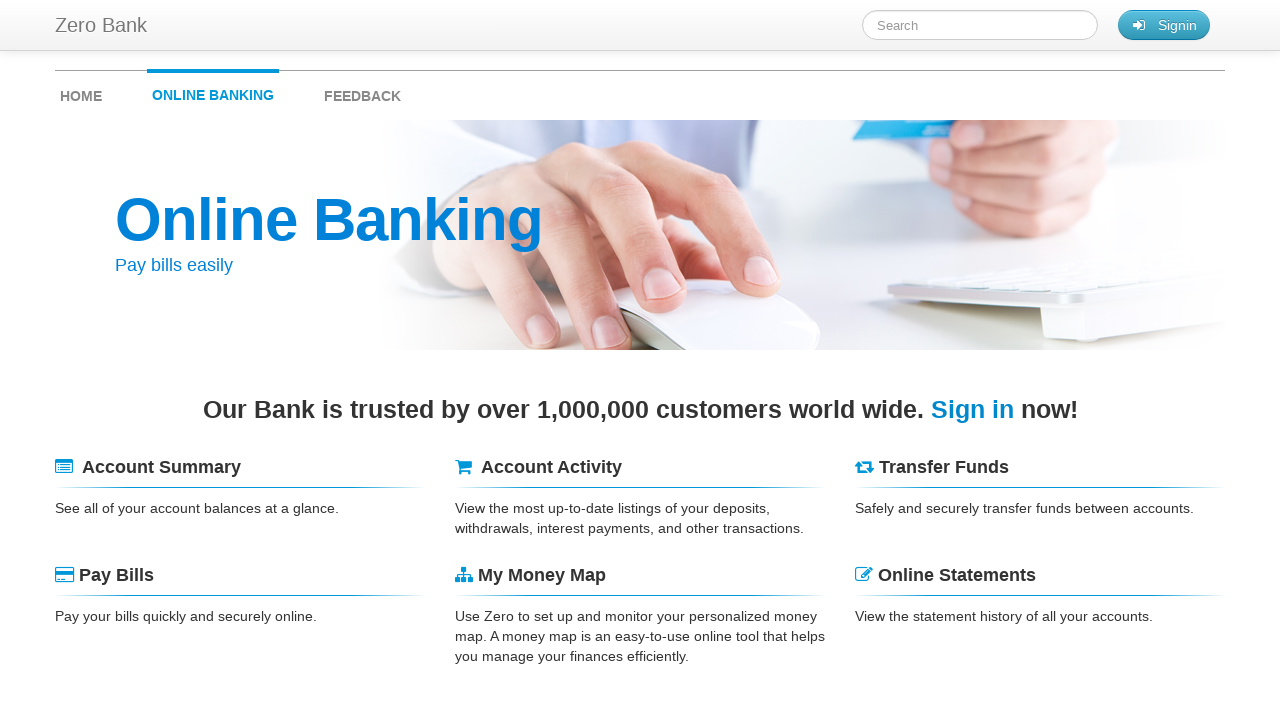

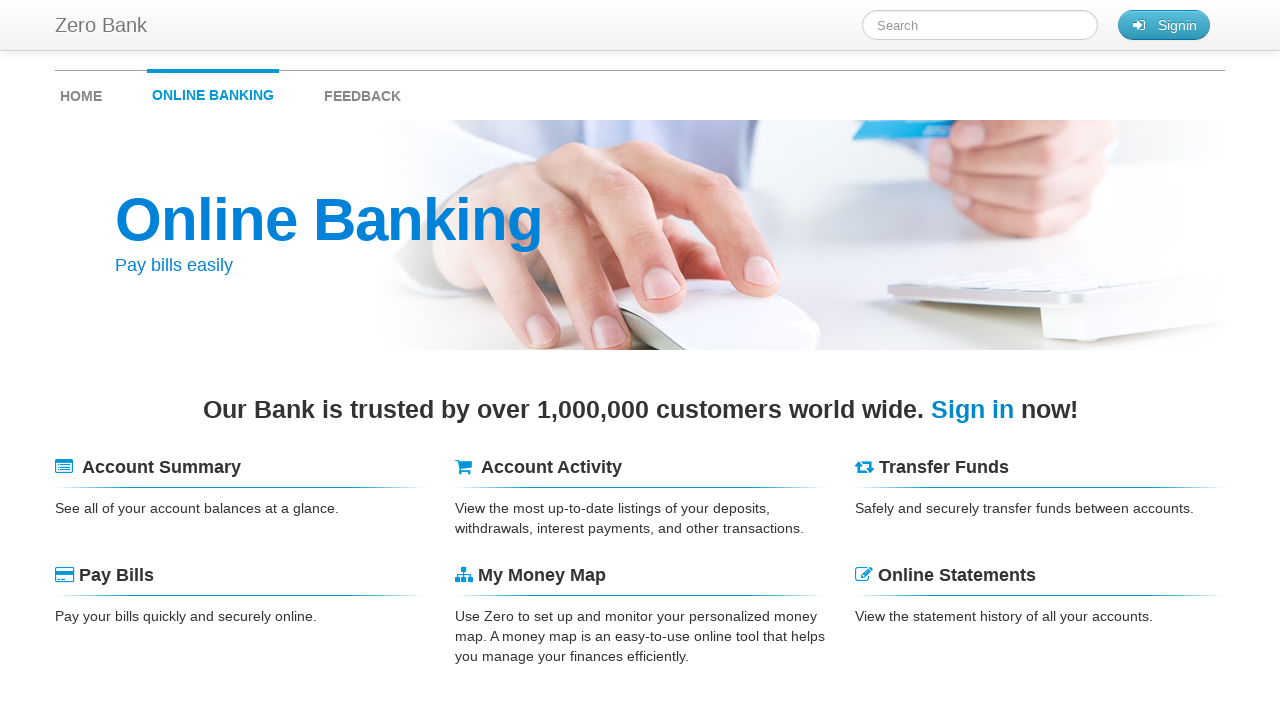